Tests marking all todo items as completed using the toggle-all checkbox

Starting URL: https://demo.playwright.dev/todomvc

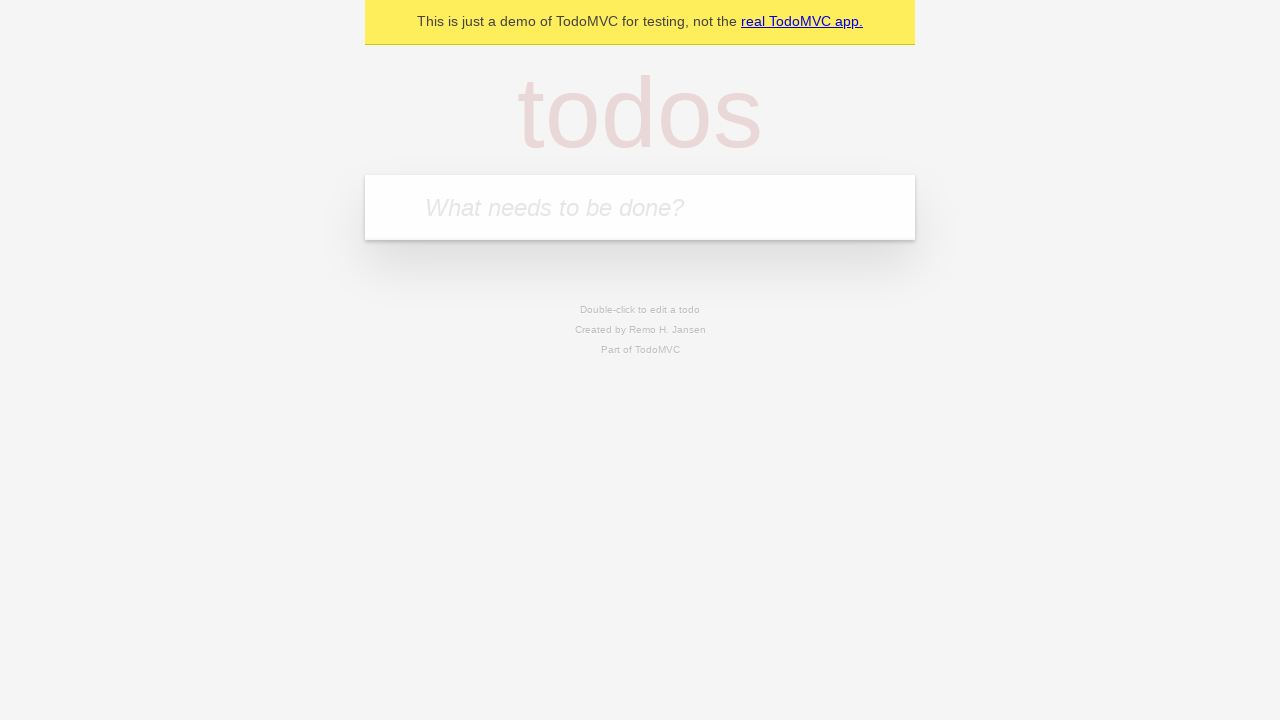

Filled todo input with 'buy some cheese' on internal:attr=[placeholder="What needs to be done?"i]
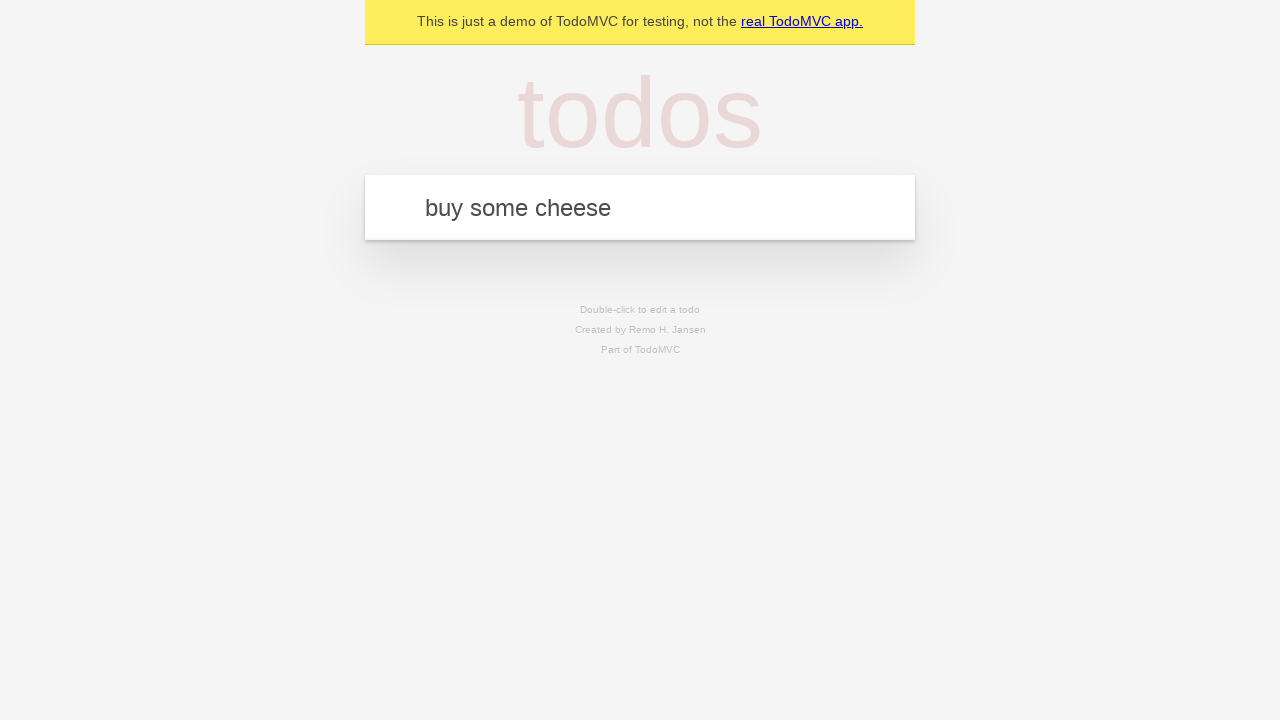

Pressed Enter to add first todo item on internal:attr=[placeholder="What needs to be done?"i]
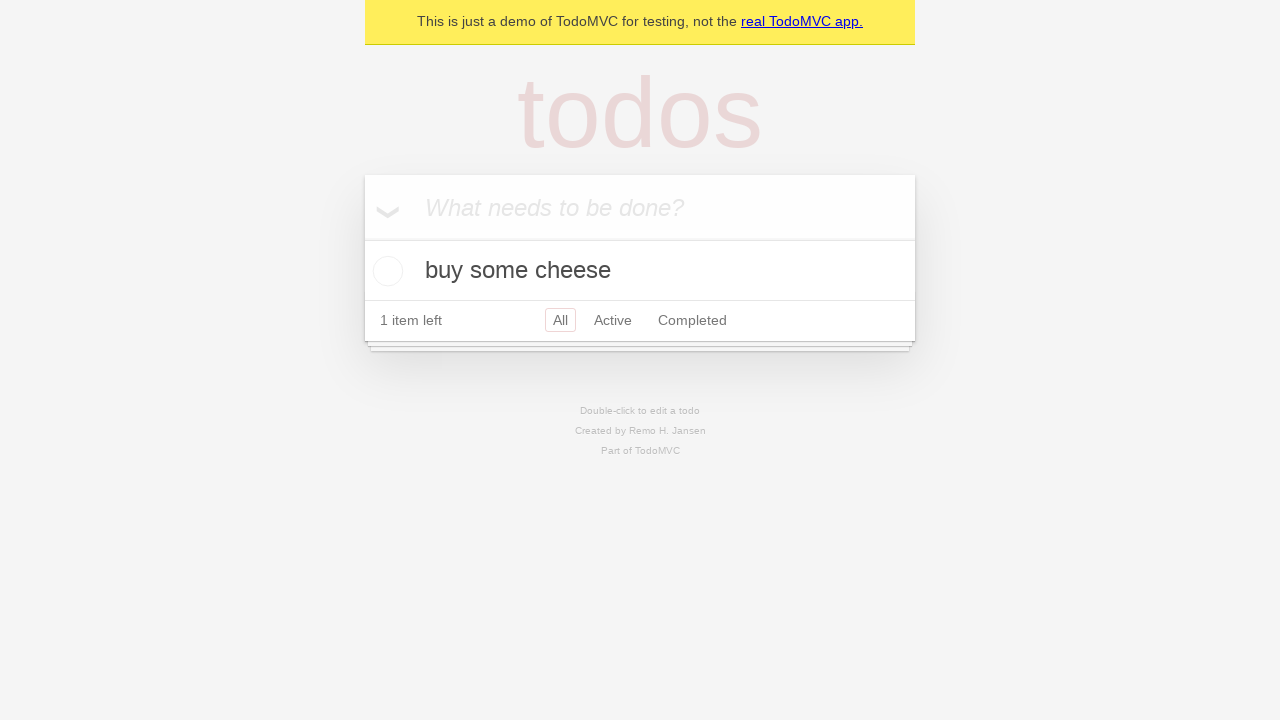

Filled todo input with 'feed the cat' on internal:attr=[placeholder="What needs to be done?"i]
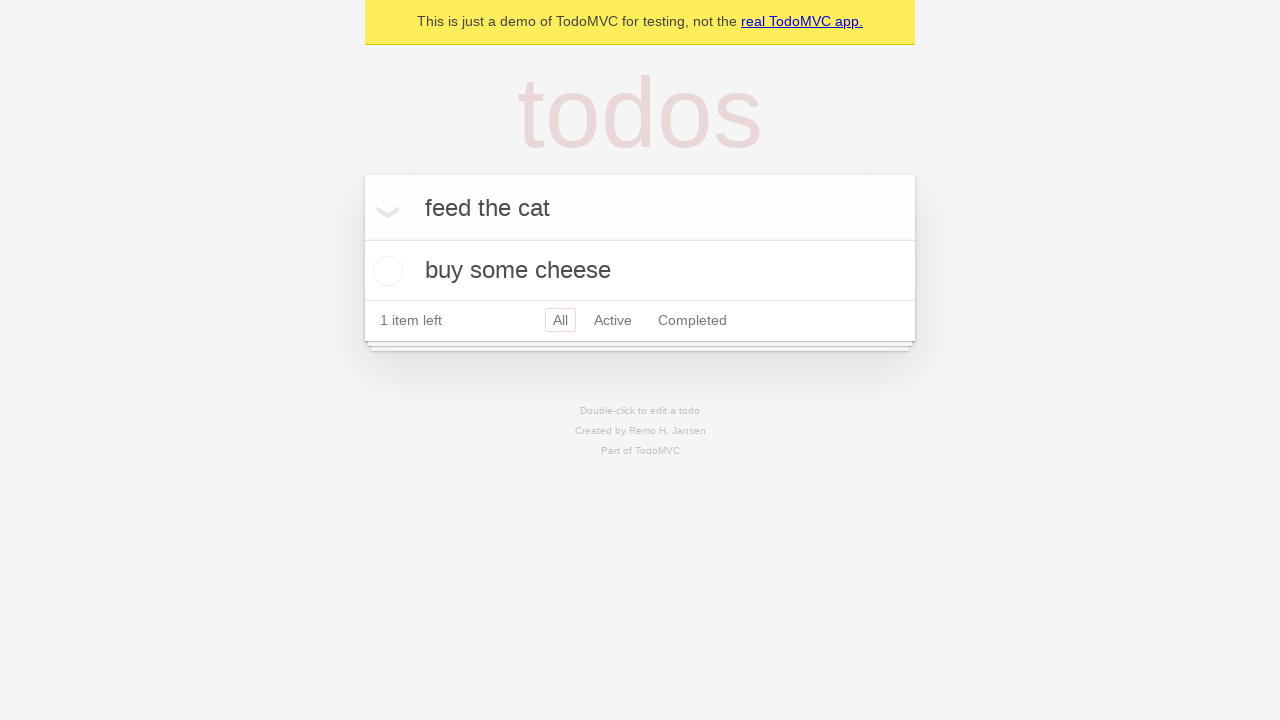

Pressed Enter to add second todo item on internal:attr=[placeholder="What needs to be done?"i]
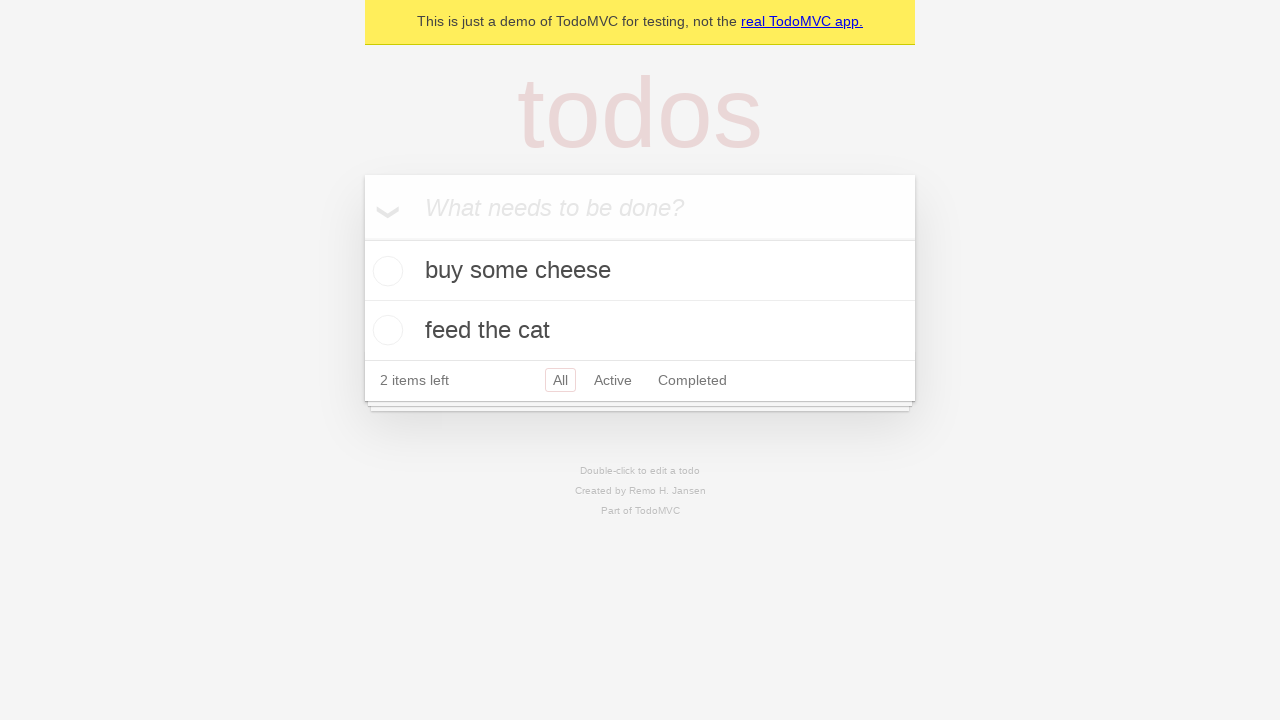

Filled todo input with 'book a doctors appointment' on internal:attr=[placeholder="What needs to be done?"i]
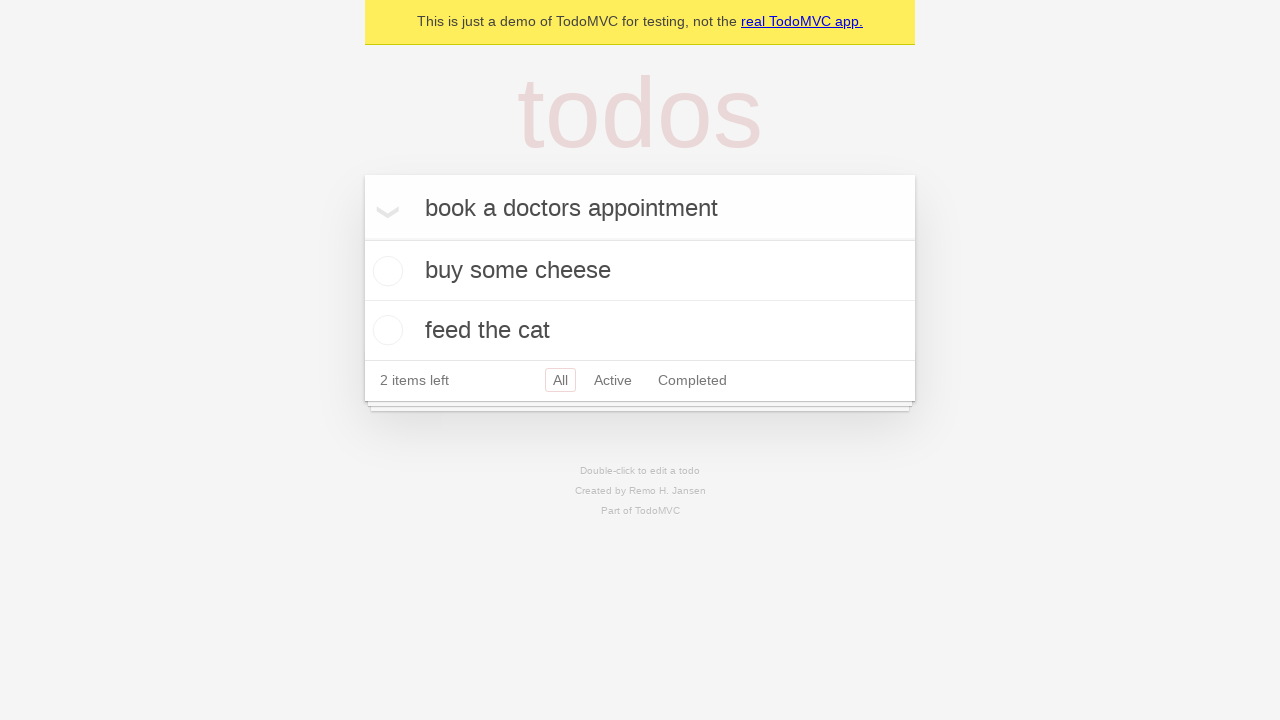

Pressed Enter to add third todo item on internal:attr=[placeholder="What needs to be done?"i]
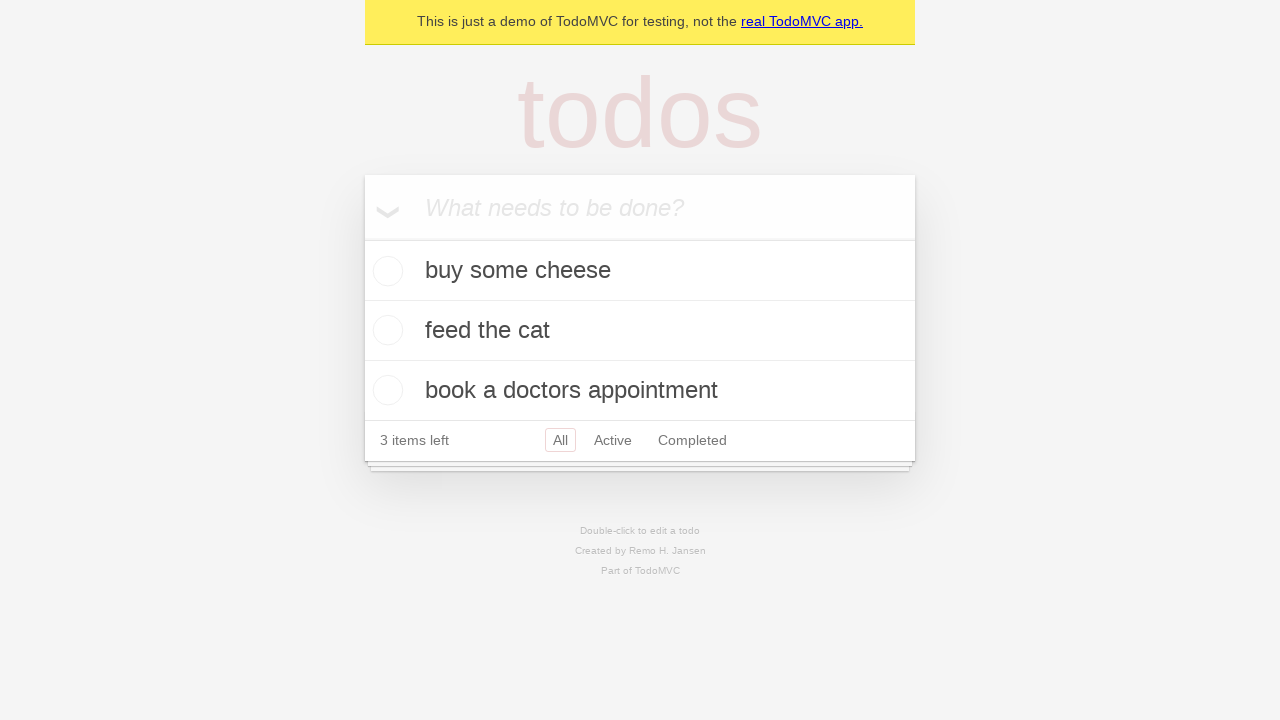

Clicked 'Mark all as complete' checkbox to mark all todos as completed at (362, 238) on internal:label="Mark all as complete"i
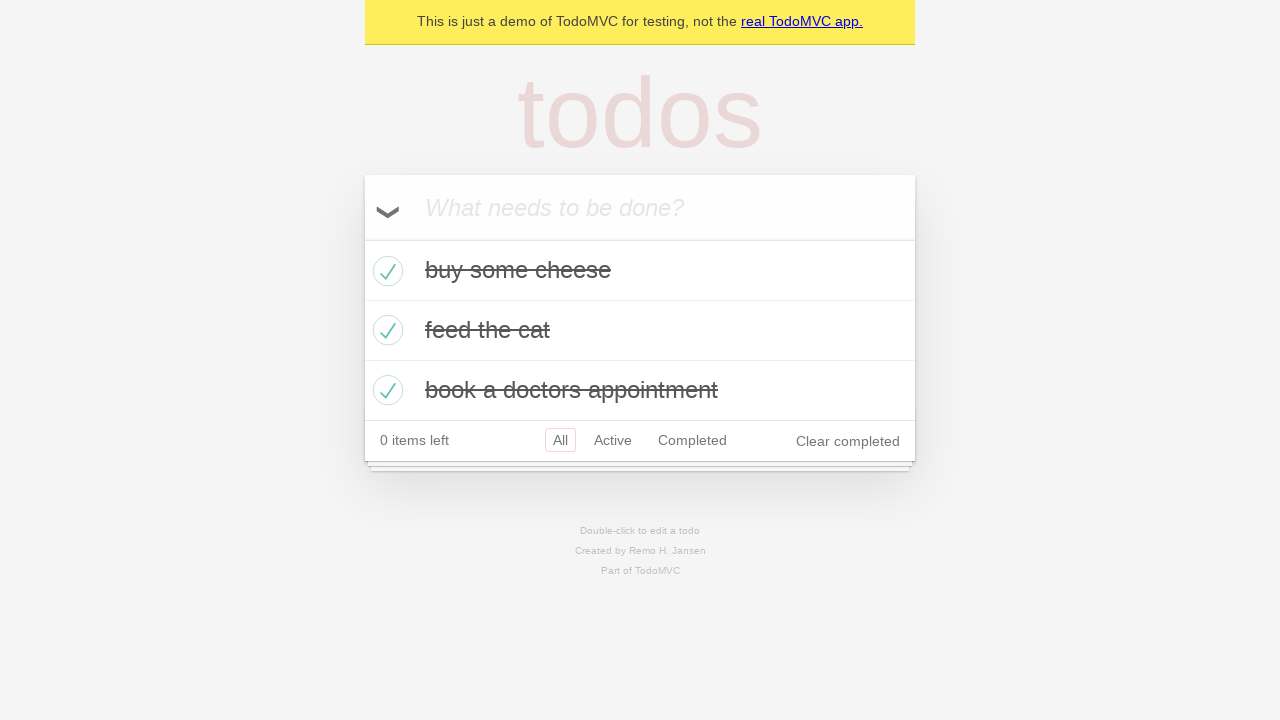

Verified that all todo items have the completed class
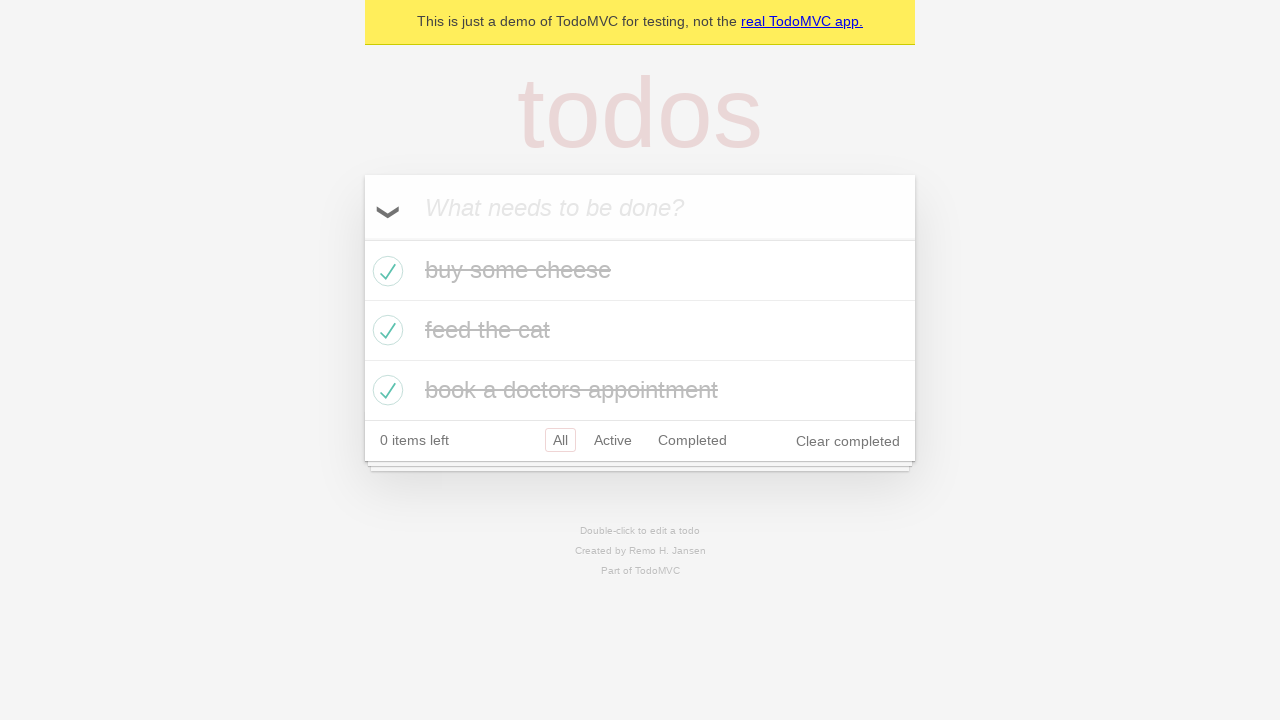

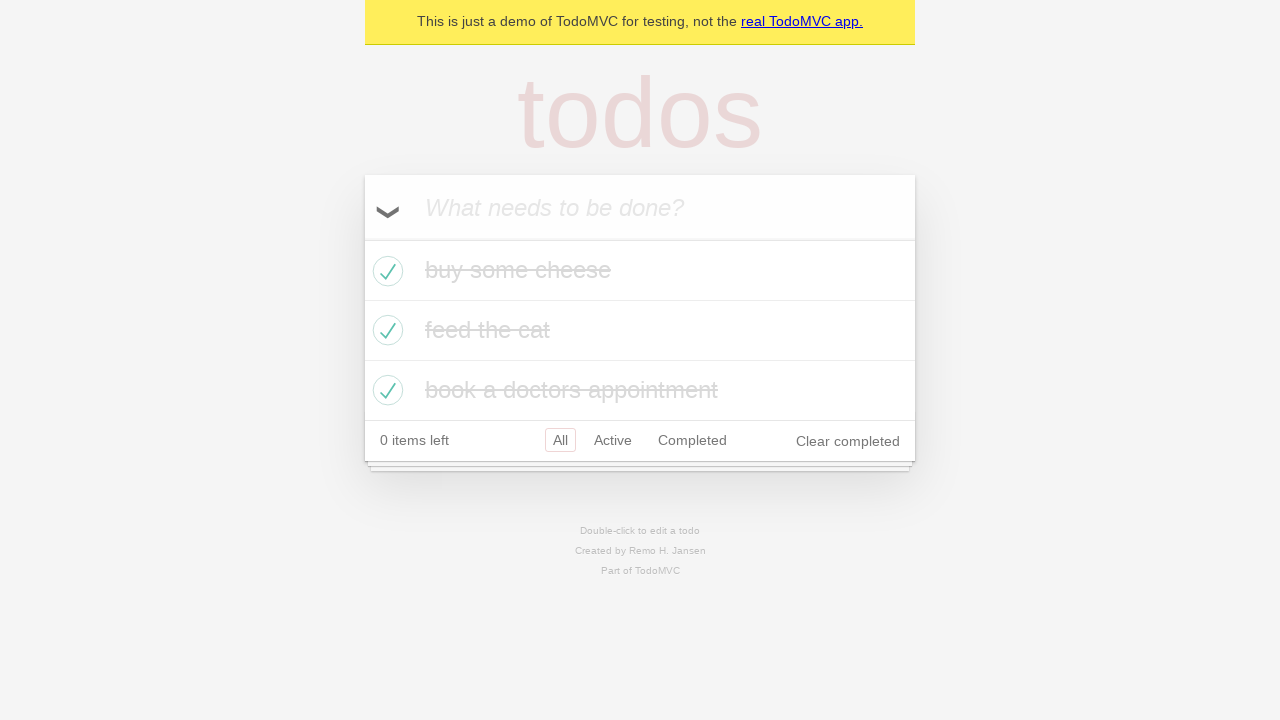